Tests drag and drop functionality within an iframe by dragging an element from source to target location

Starting URL: https://jqueryui.com/droppable/

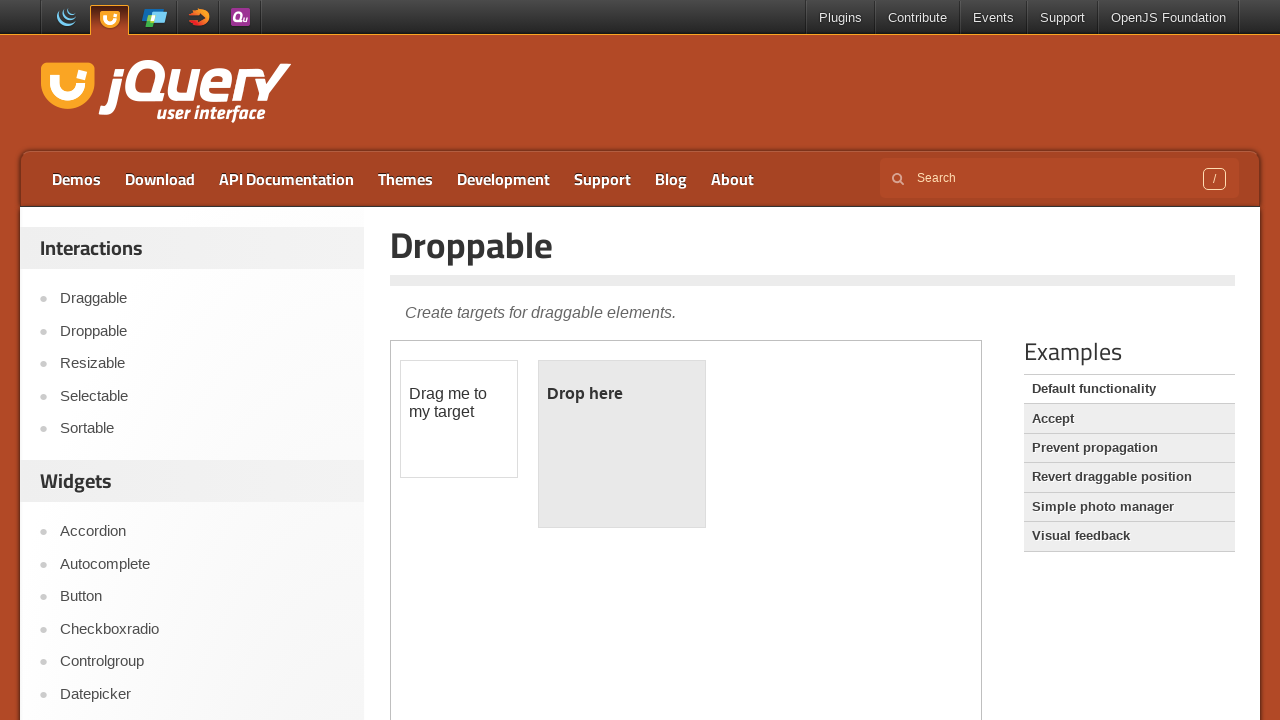

Located iframe containing drag and drop demo
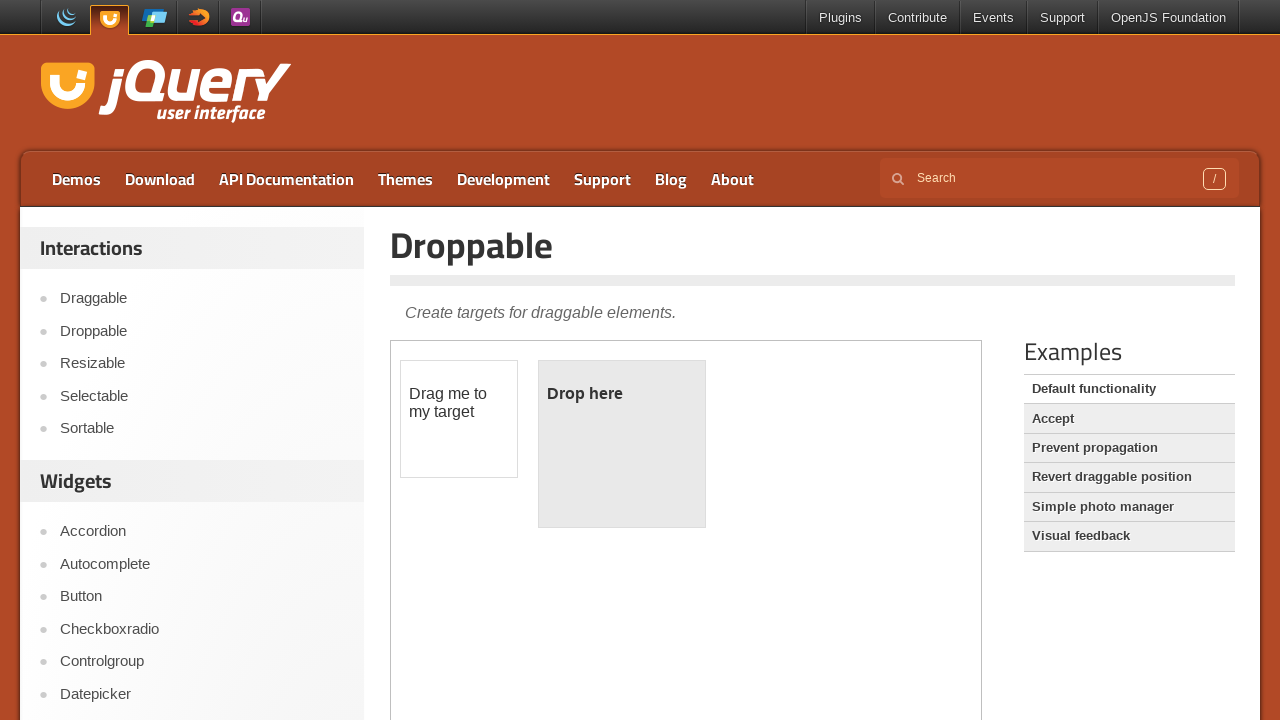

Located draggable source element (#draggable)
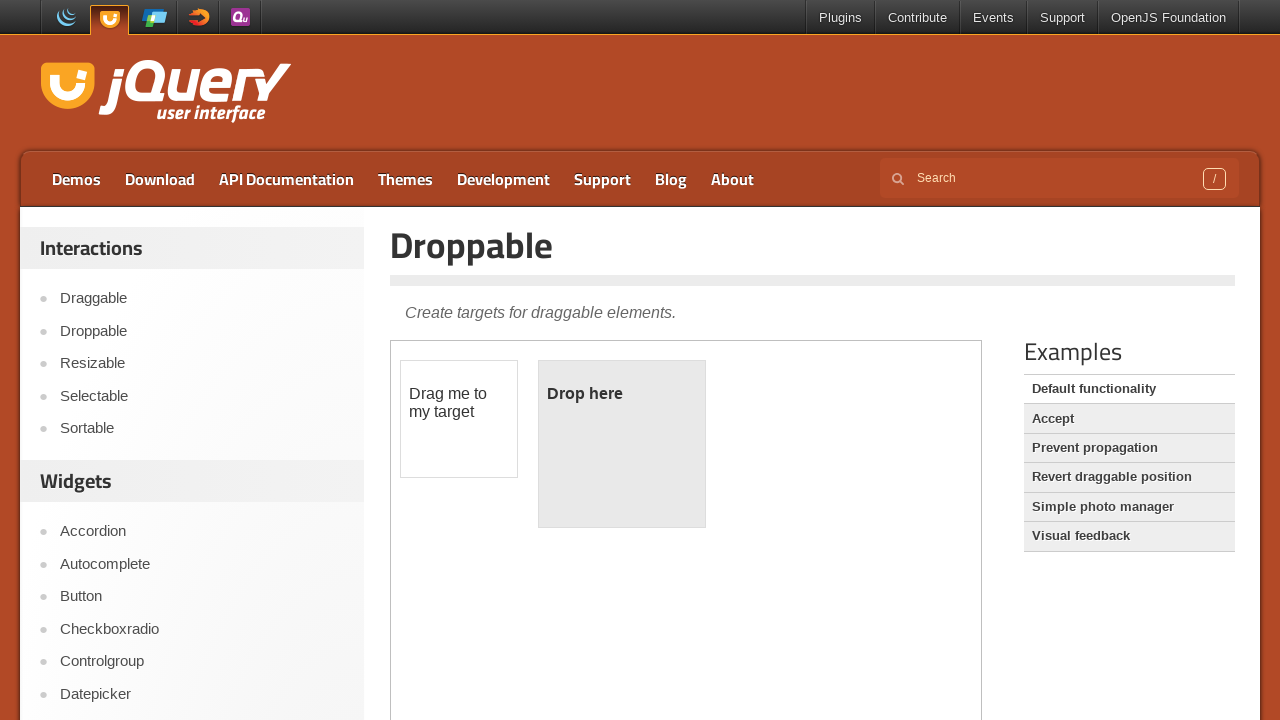

Located droppable target element (#droppable)
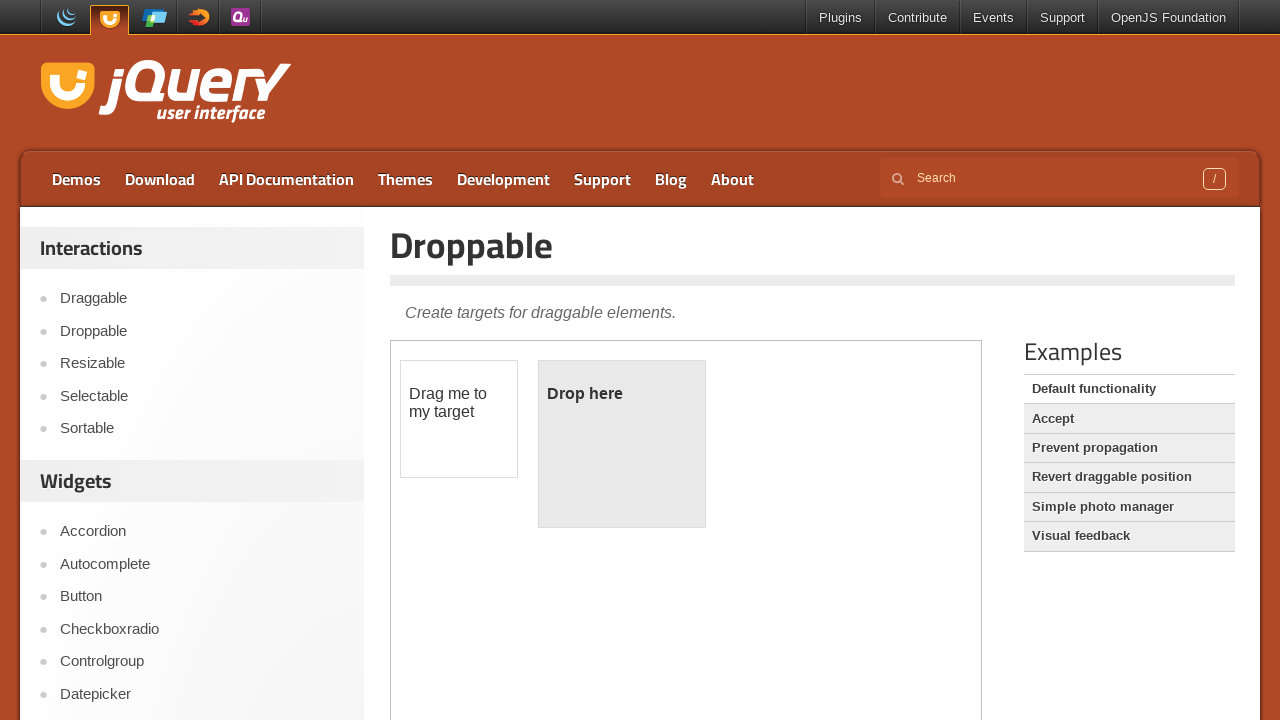

Dragged source element to target location within iframe at (622, 444)
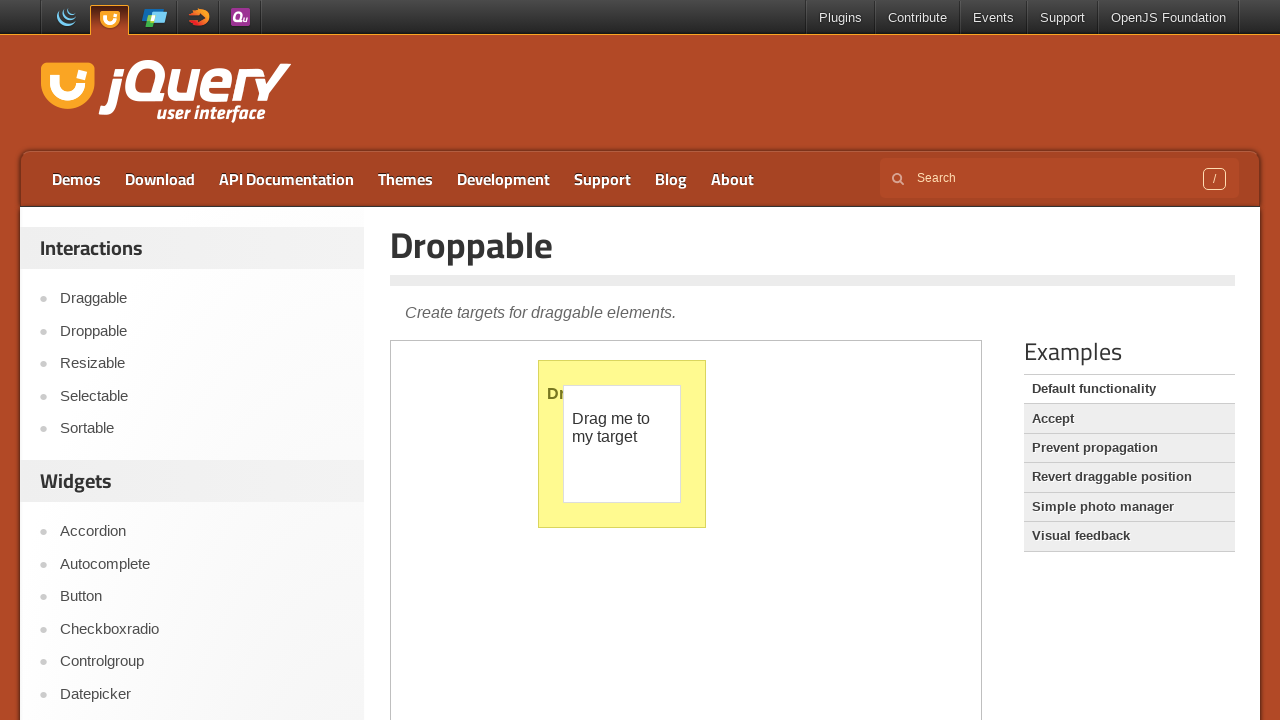

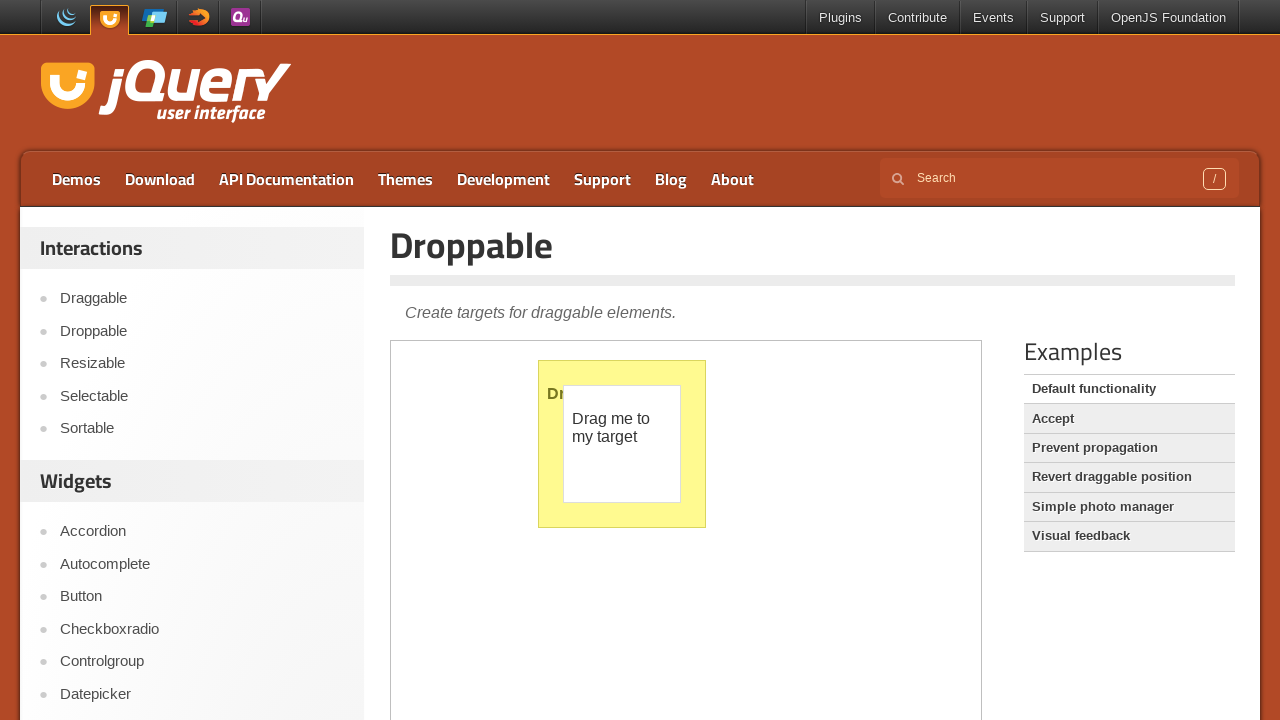